Navigates to JCPenney website and verifies the page title matches the expected value

Starting URL: https://www.jcpenney.com/

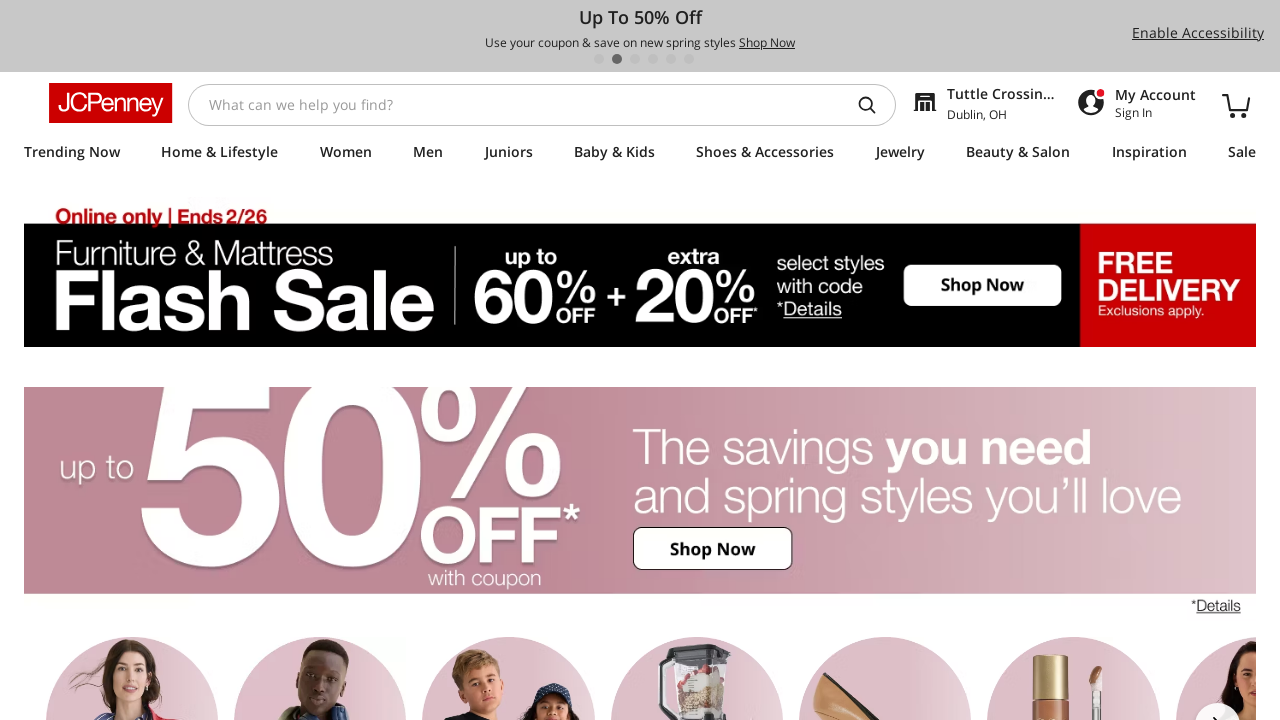

Retrieved page title from JCPenney website
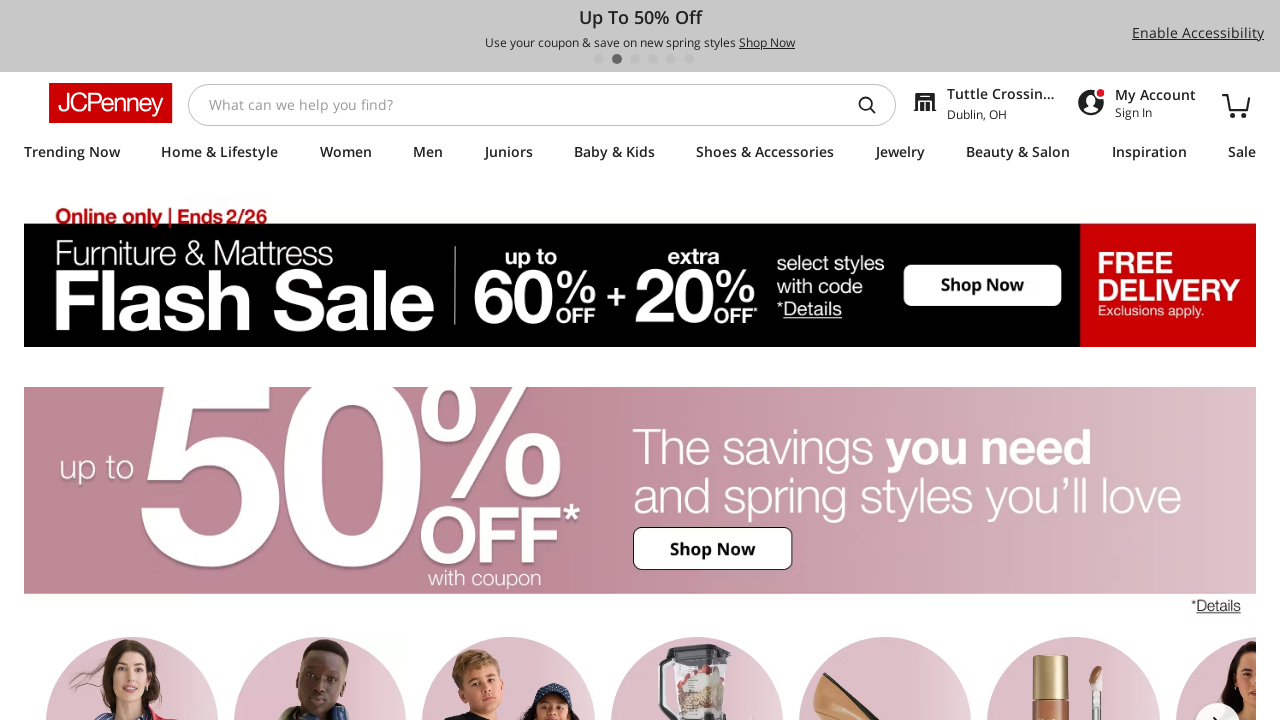

Page title verification failed - expected 'JCPenney: Window & Home Decor, Bedding, Clothing & Accessories' but got 'JCPenney: Clothing, Bed & Bath, Home Decor, Jewelry & Beauty'
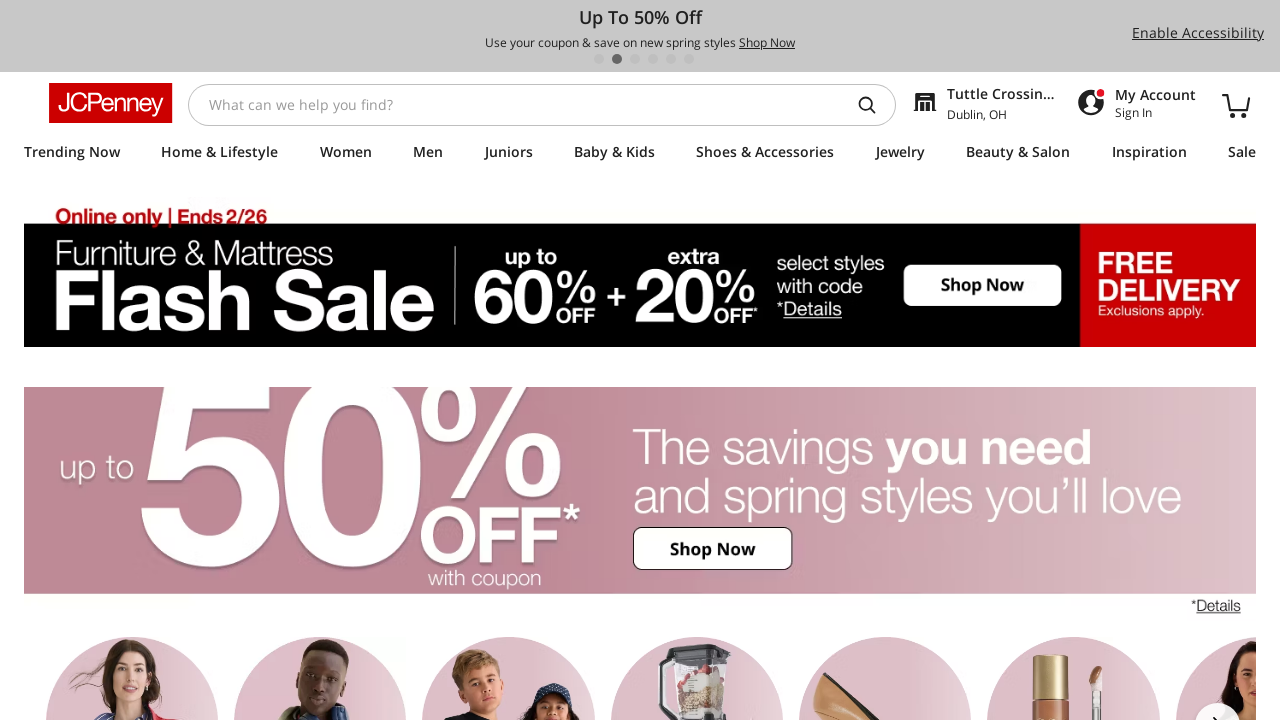

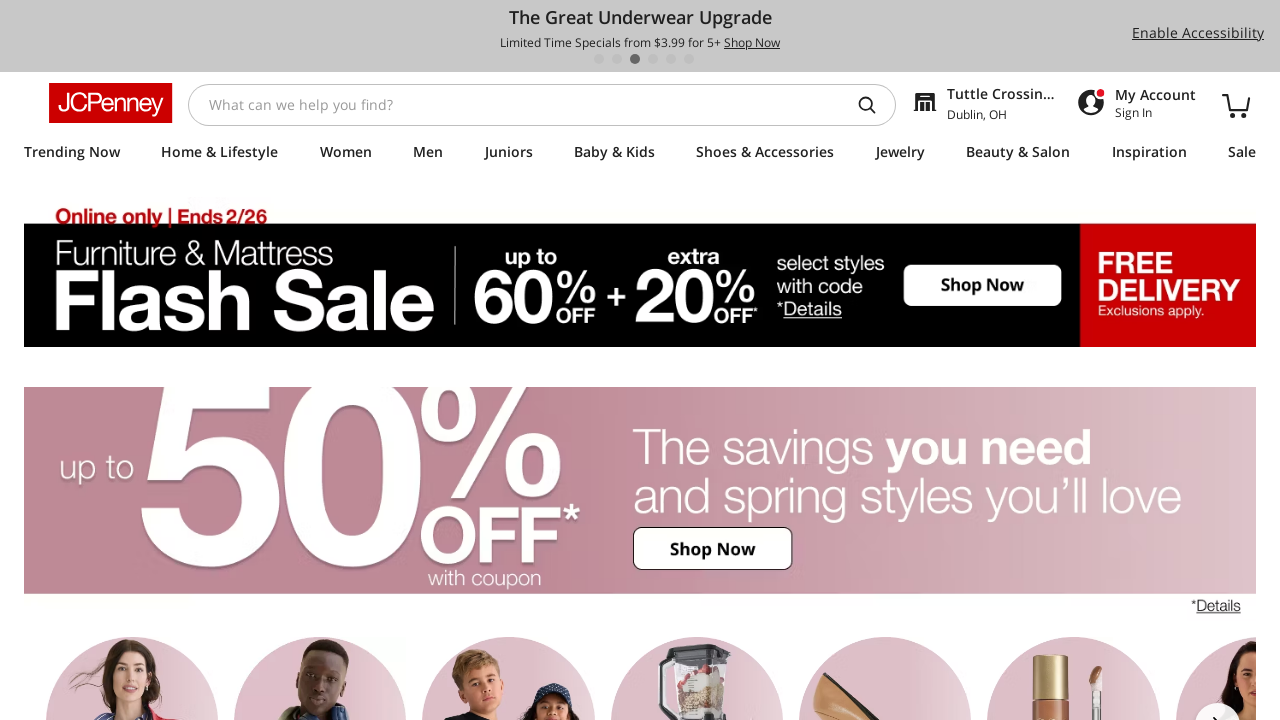